Tests text input form submission by filling a textarea field and clicking the submit button

Starting URL: https://suninjuly.github.io/text_input_task.html

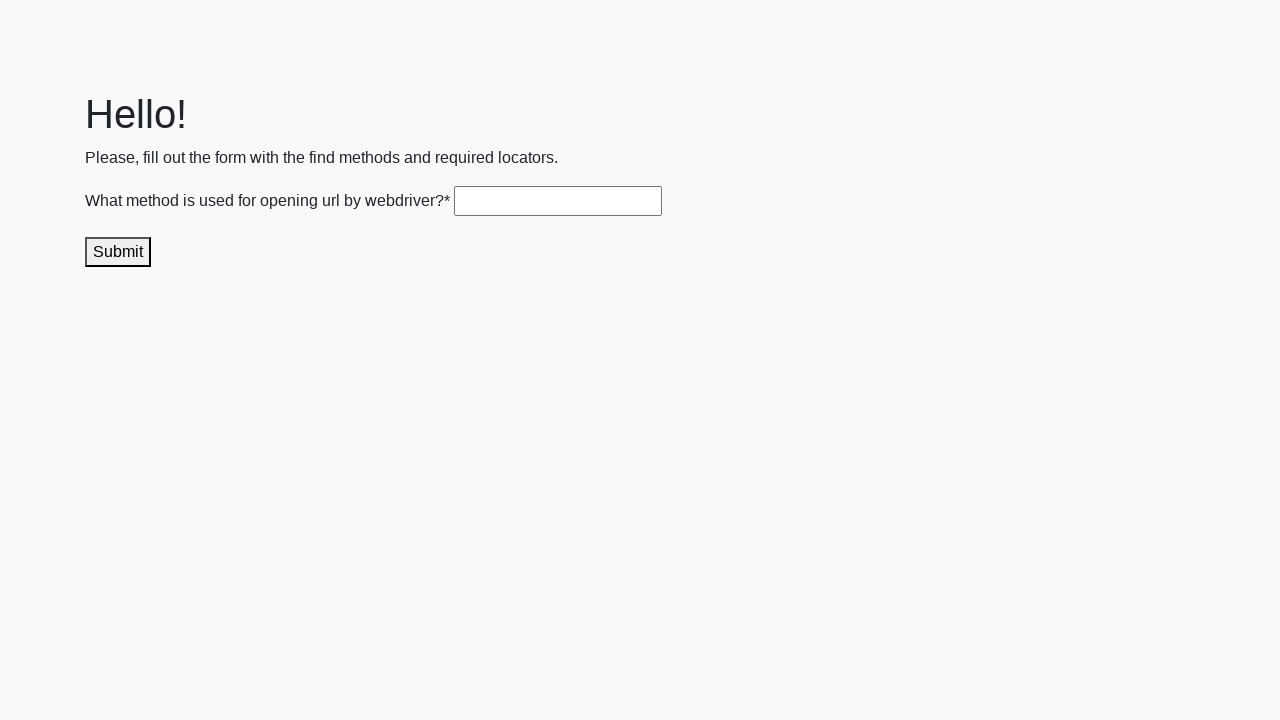

Filled textarea field with 'get()' on .textarea
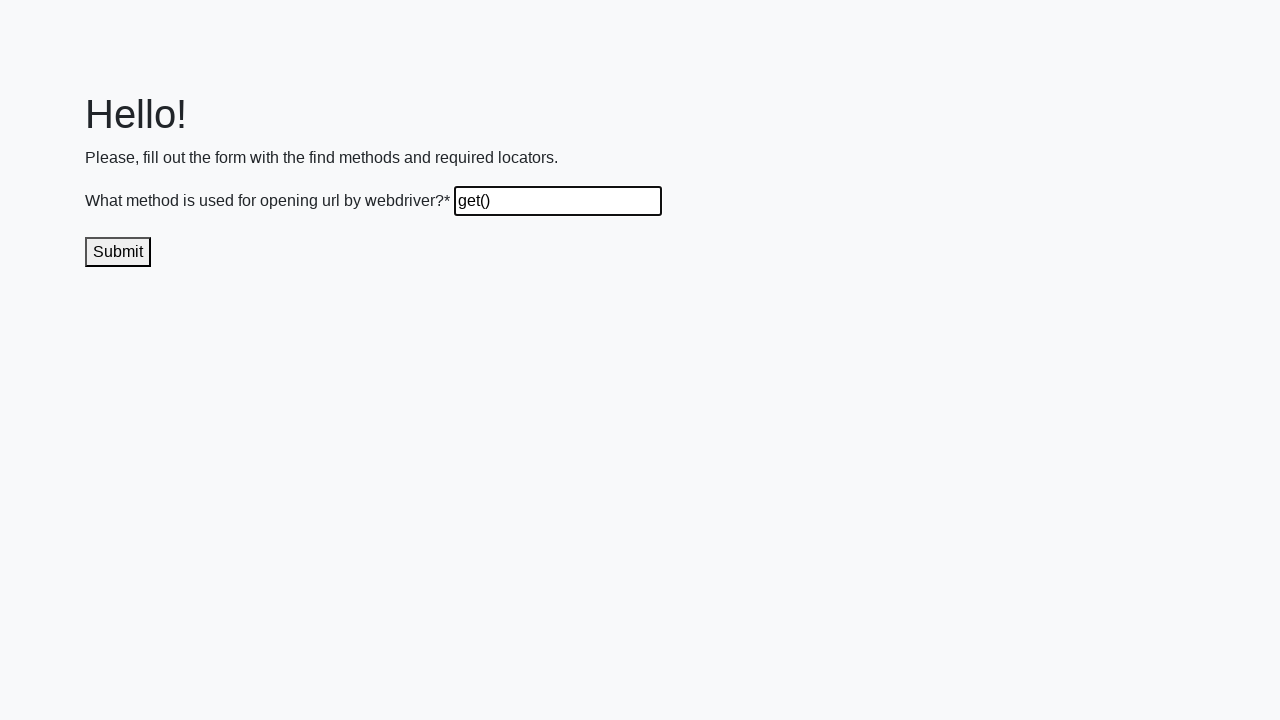

Clicked submit button at (118, 252) on .submit-submission
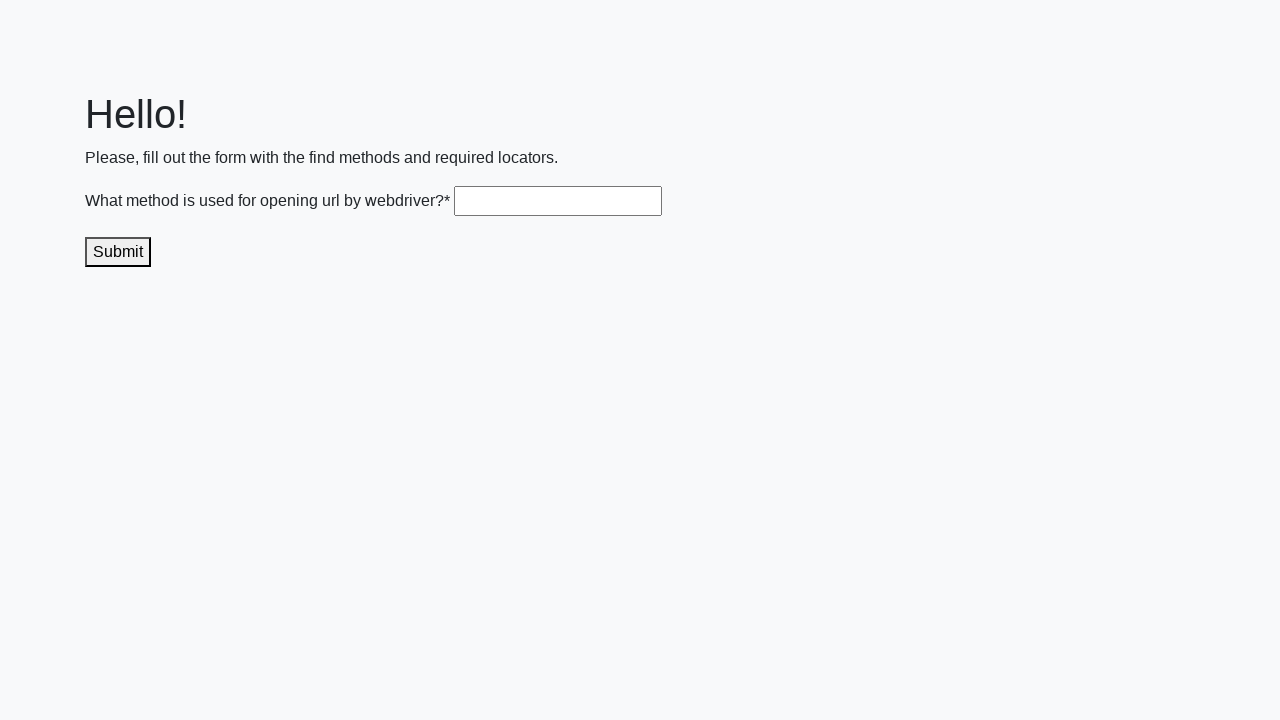

Waited 1000ms for submission to process
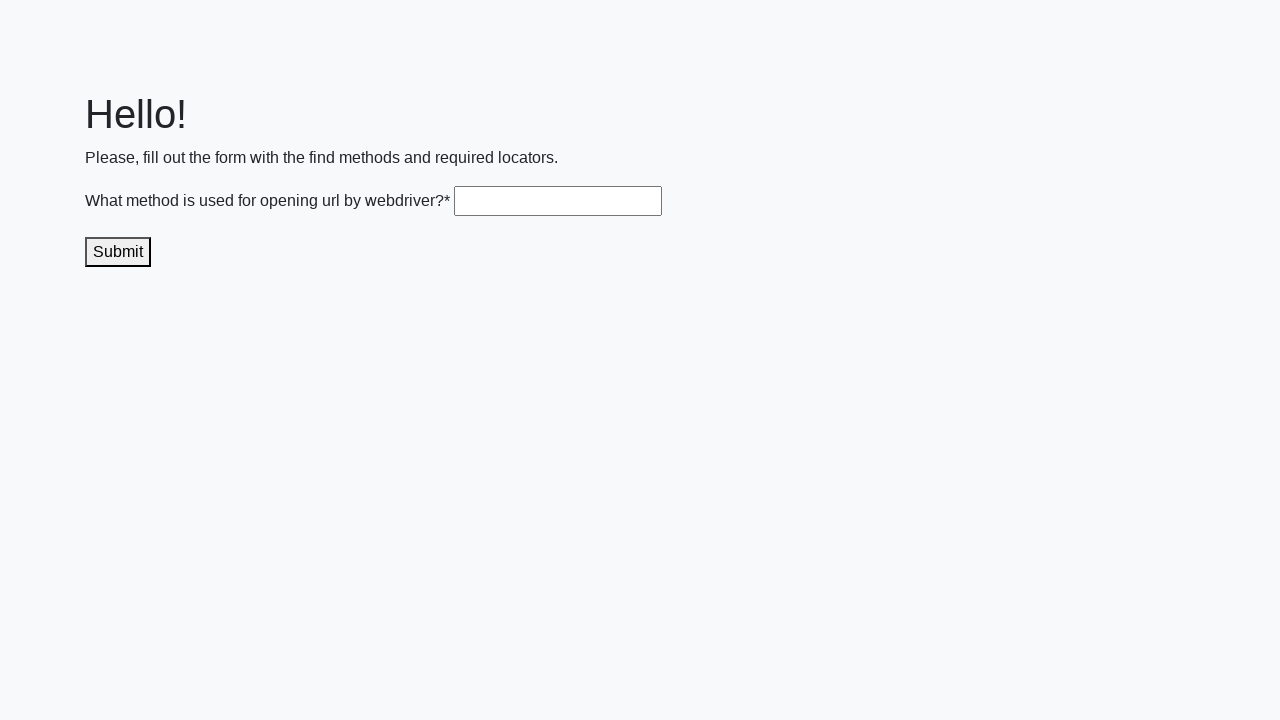

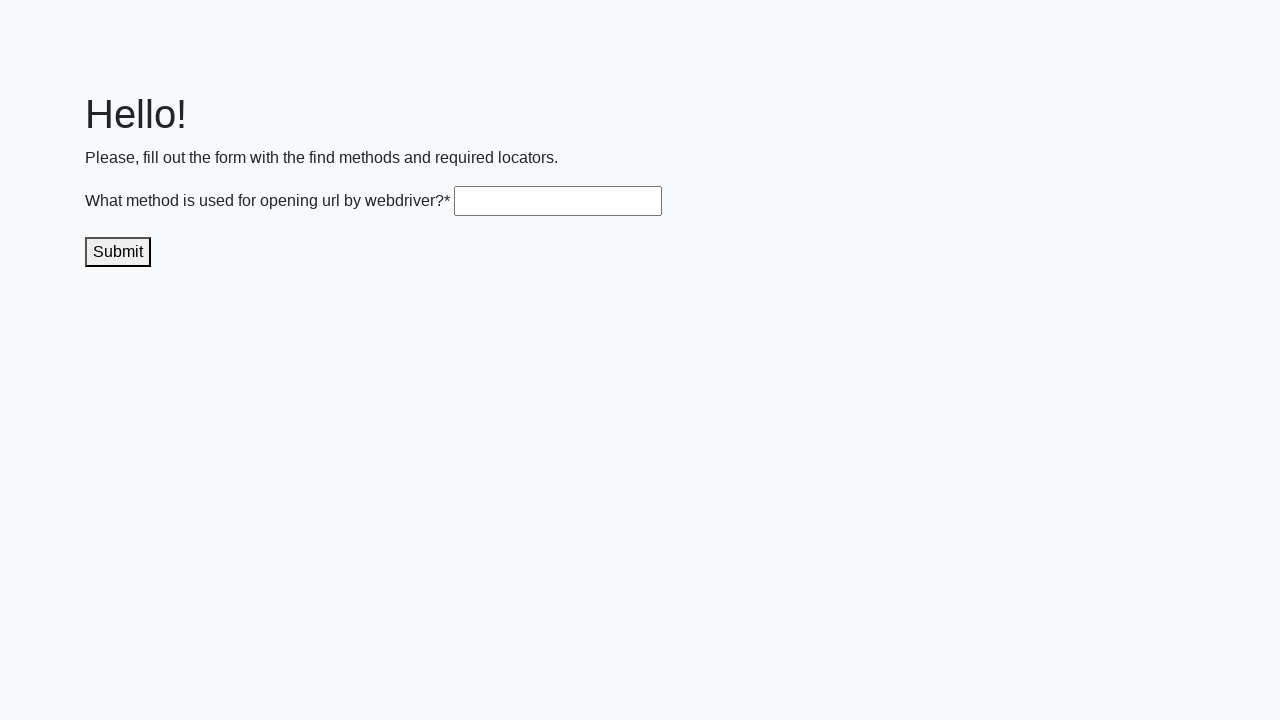